Tests keyboard input events by sending key presses including a single character "Y" and a Ctrl+A, Ctrl+C key combination to simulate select-all and copy actions.

Starting URL: https://www.training-support.net/selenium/input-events

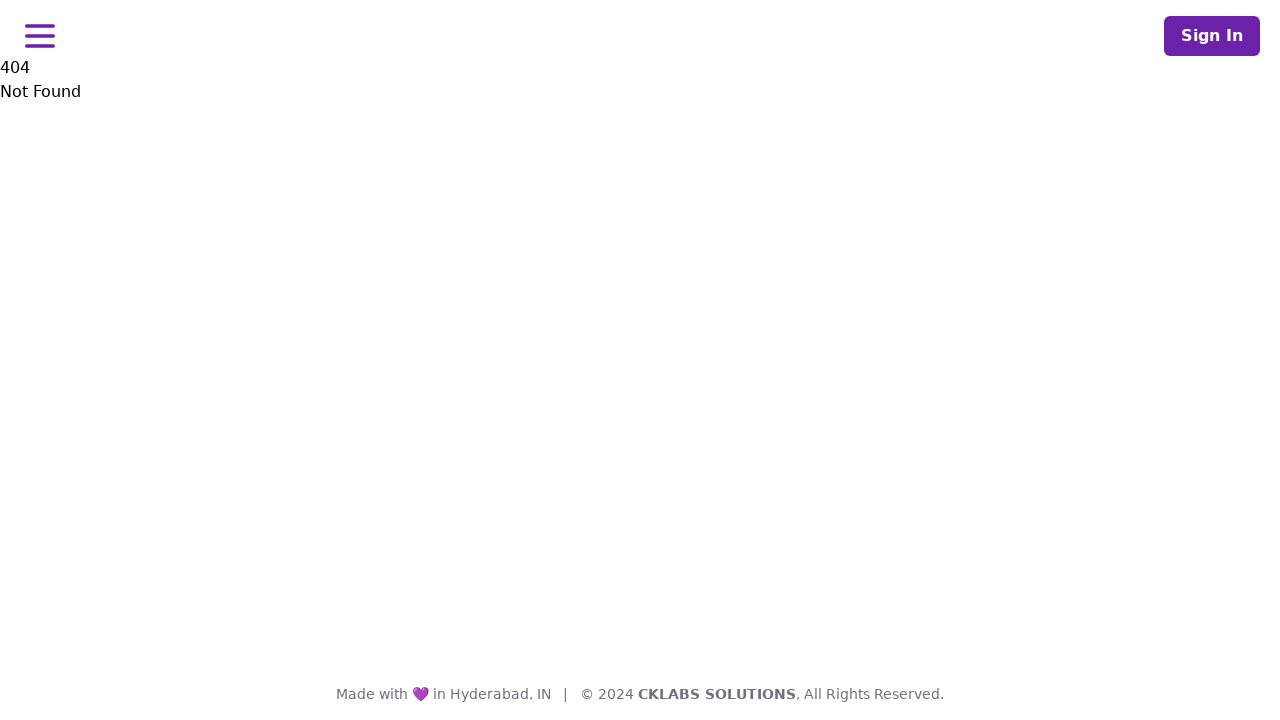

Pressed 'Y' key
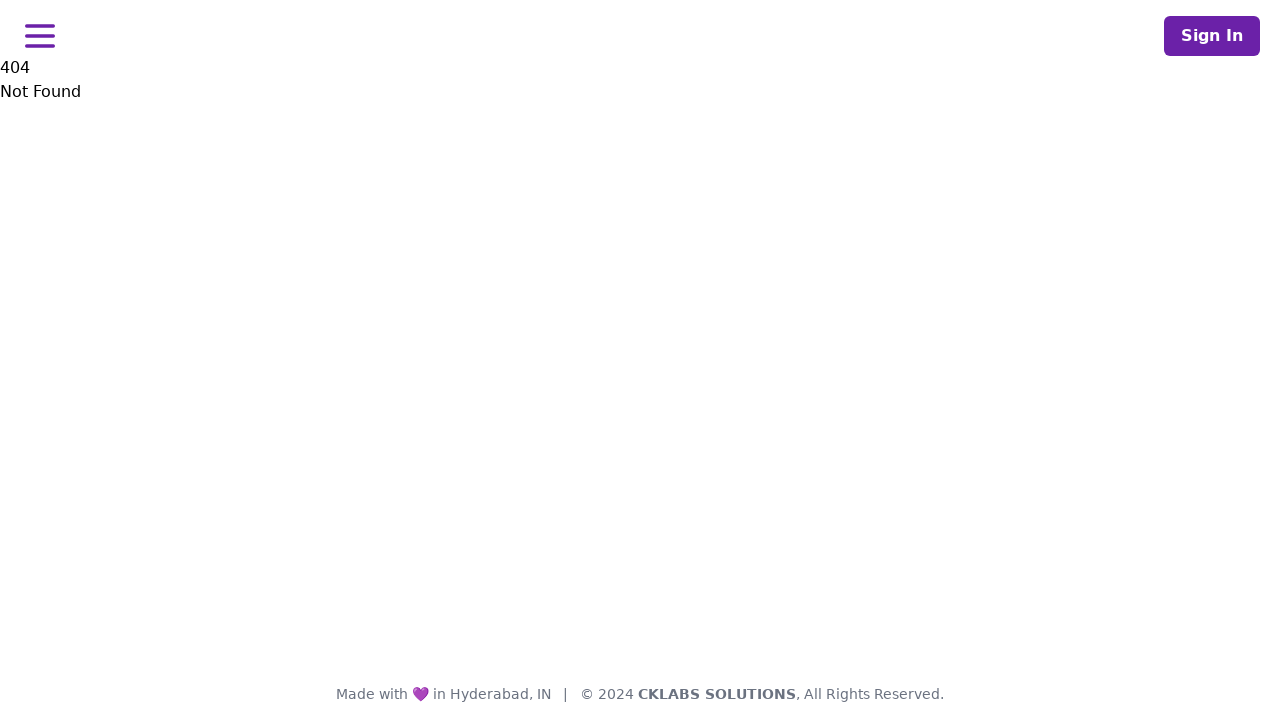

Pressed Ctrl+A to select all
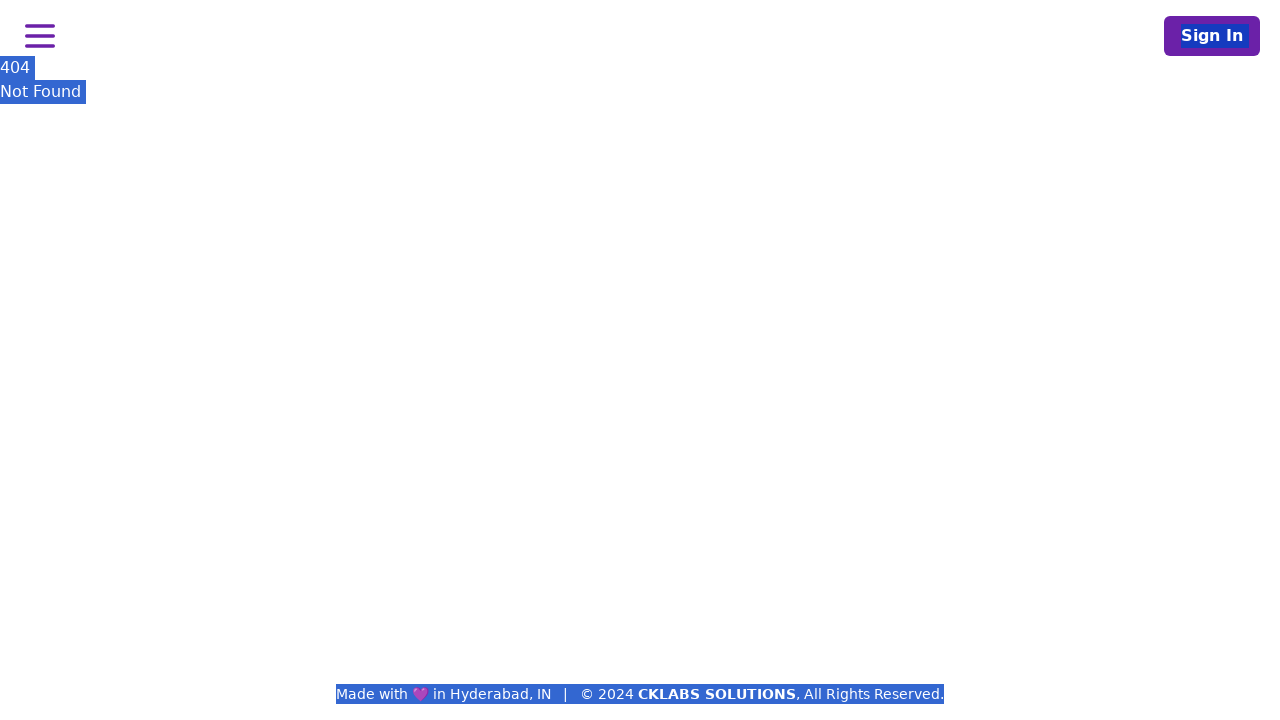

Pressed Ctrl+C to copy
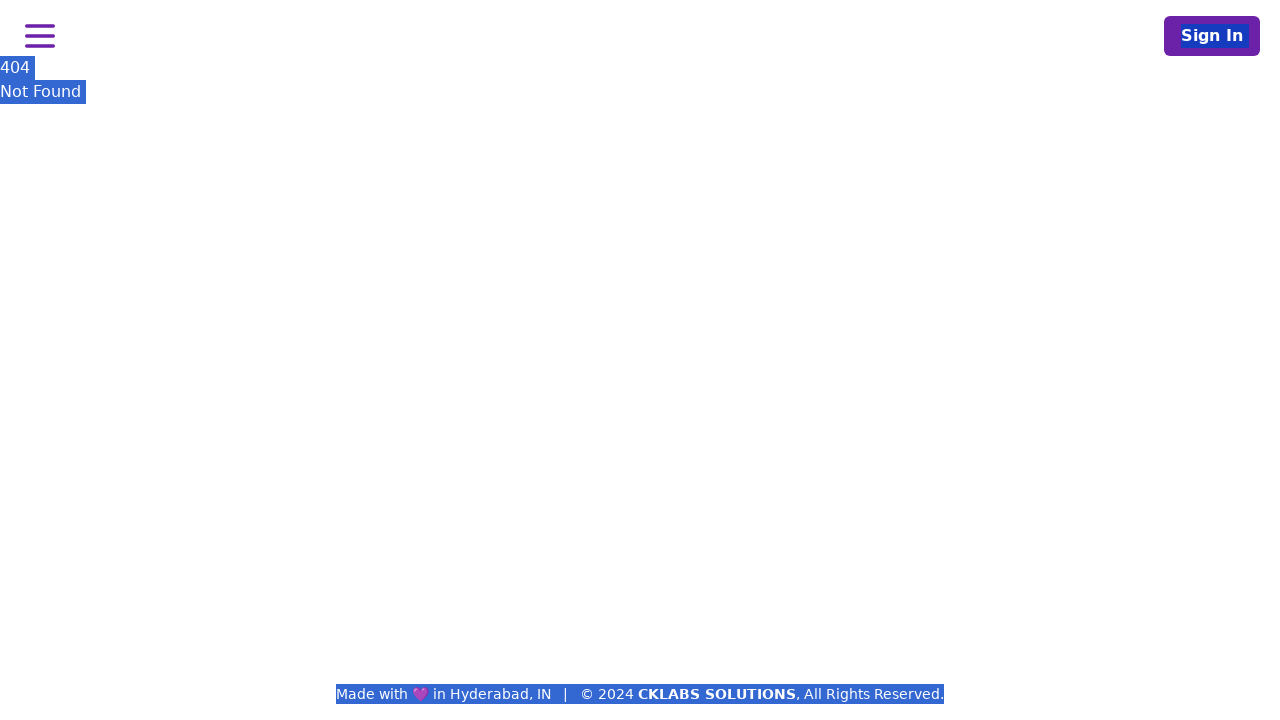

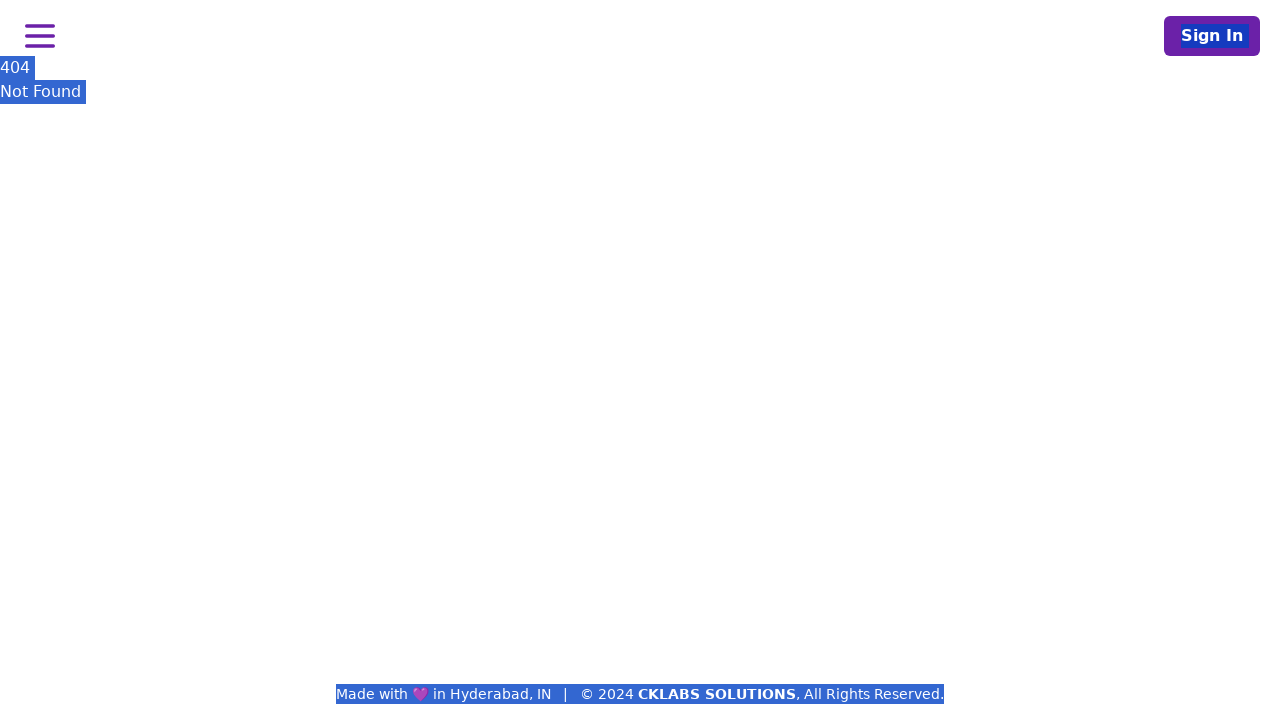